Tests highlighting an element on a page by changing its border style to a red dashed border, waiting 3 seconds, then reverting the style back to original

Starting URL: http://the-internet.herokuapp.com/large

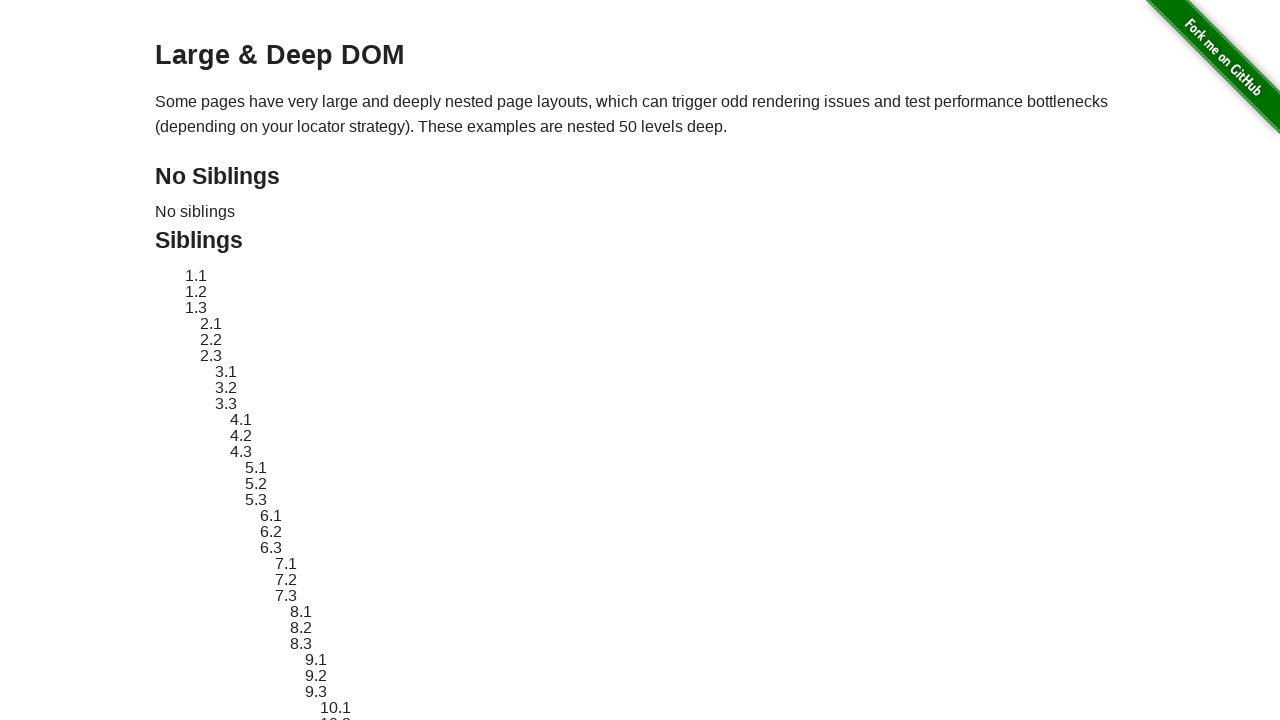

Located element with ID 'sibling-2.3'
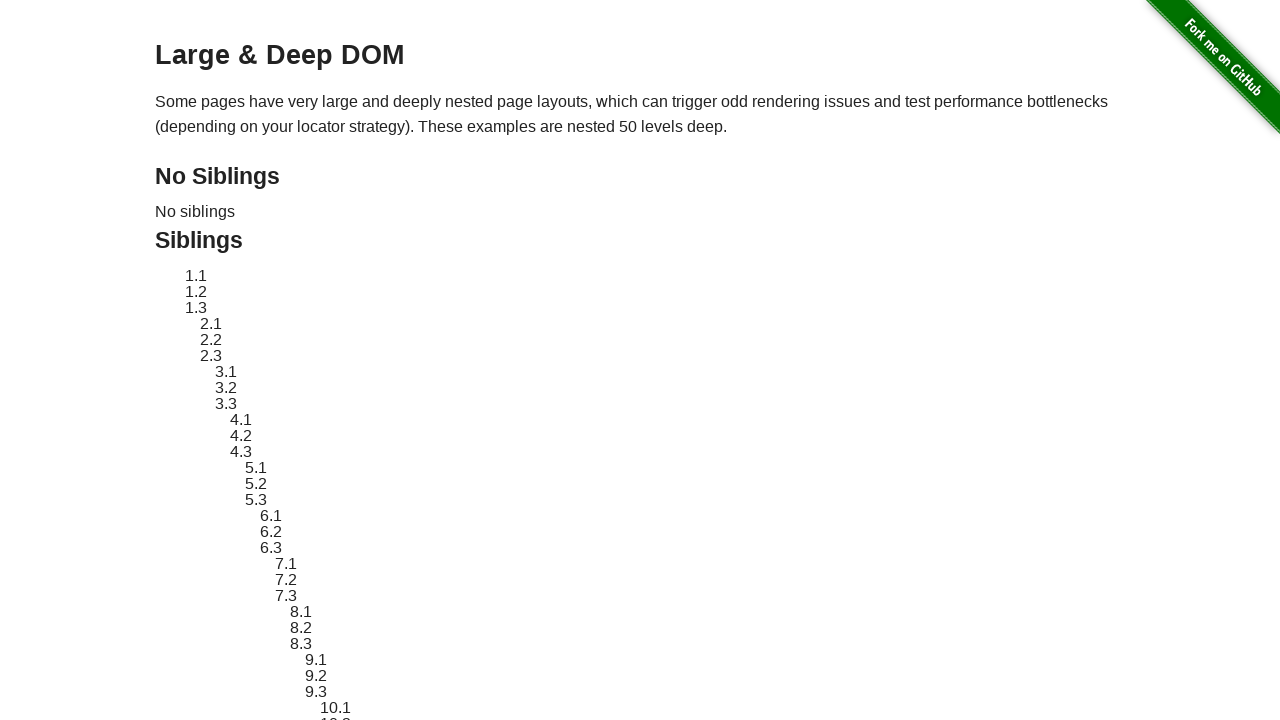

Element became visible
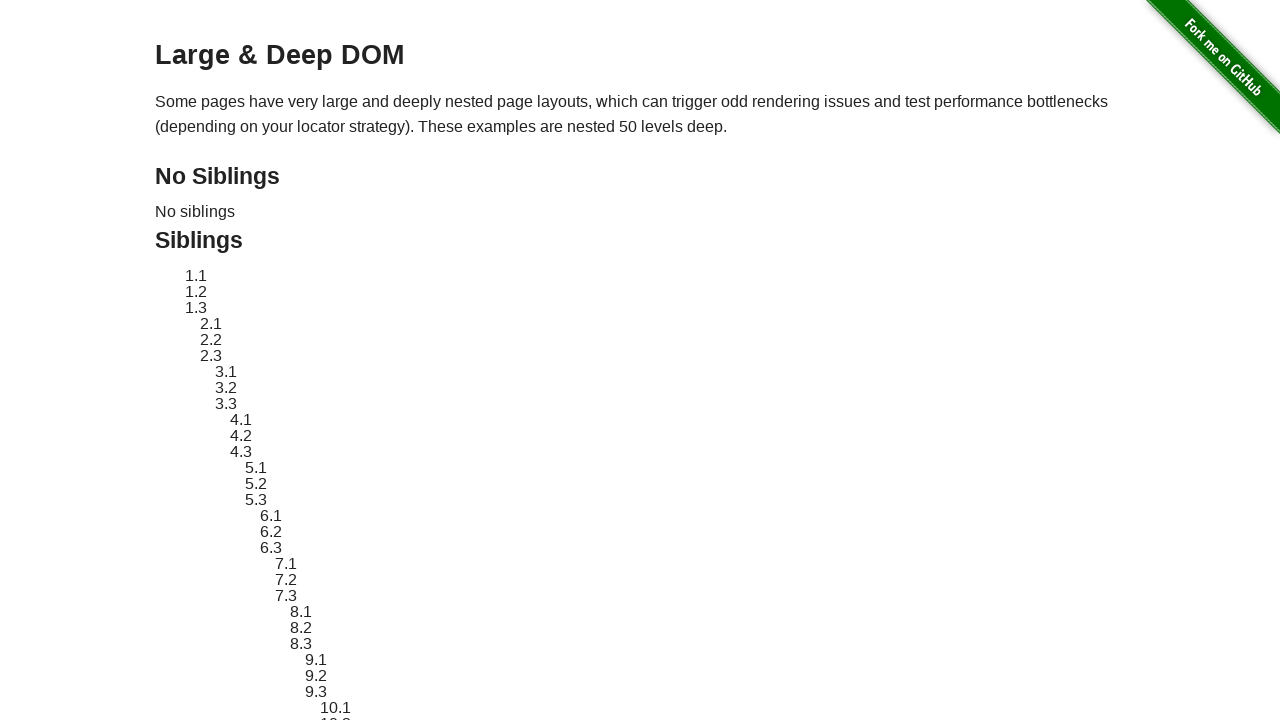

Stored original element style
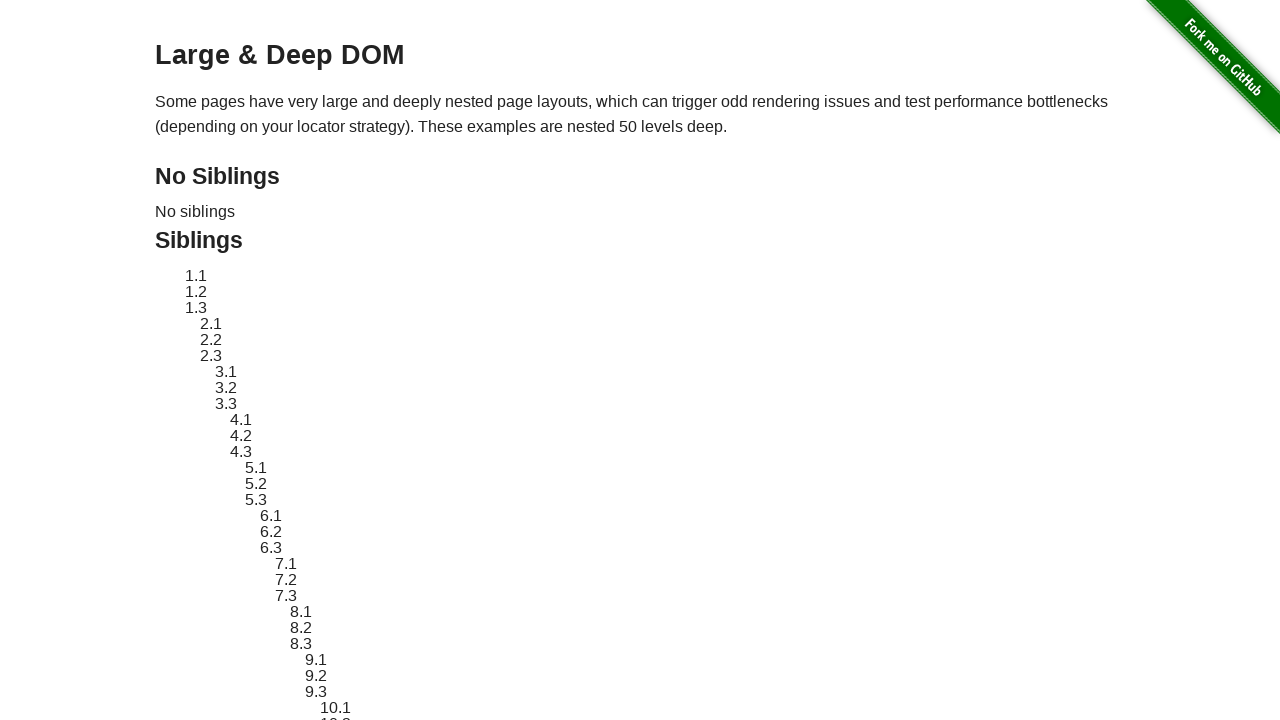

Applied red dashed border highlight to element
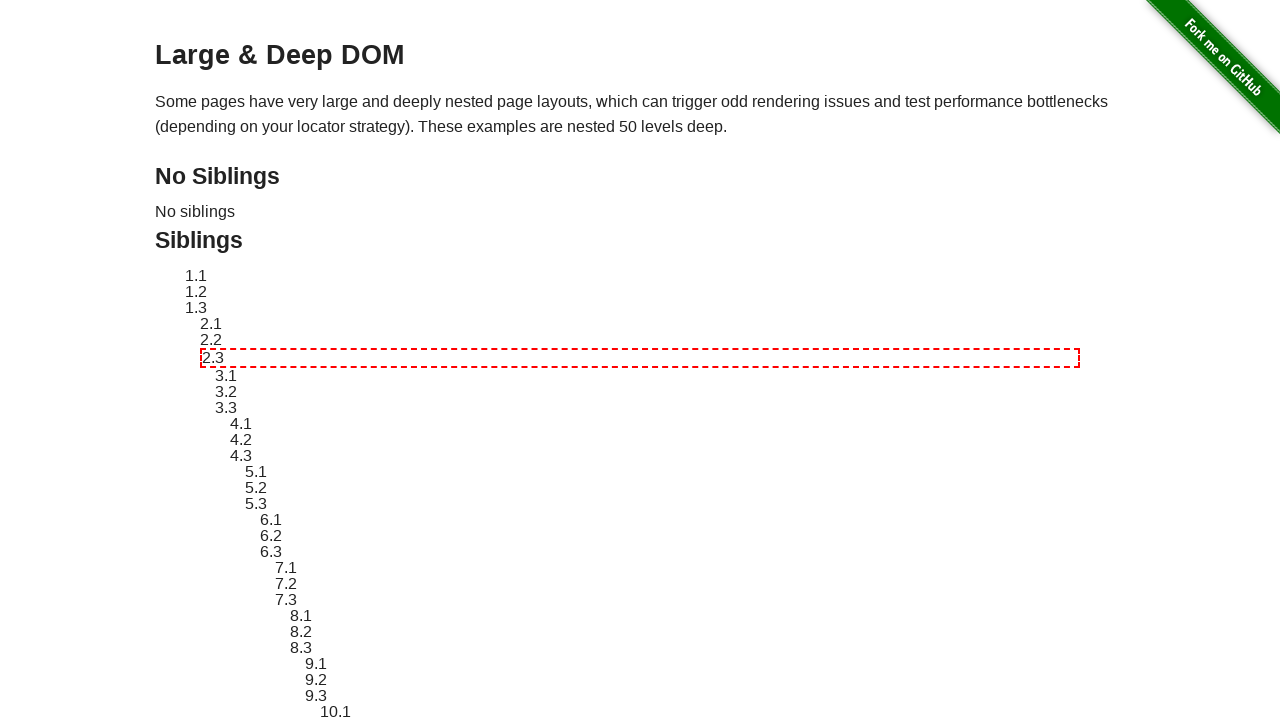

Waited 3 seconds to observe the highlight
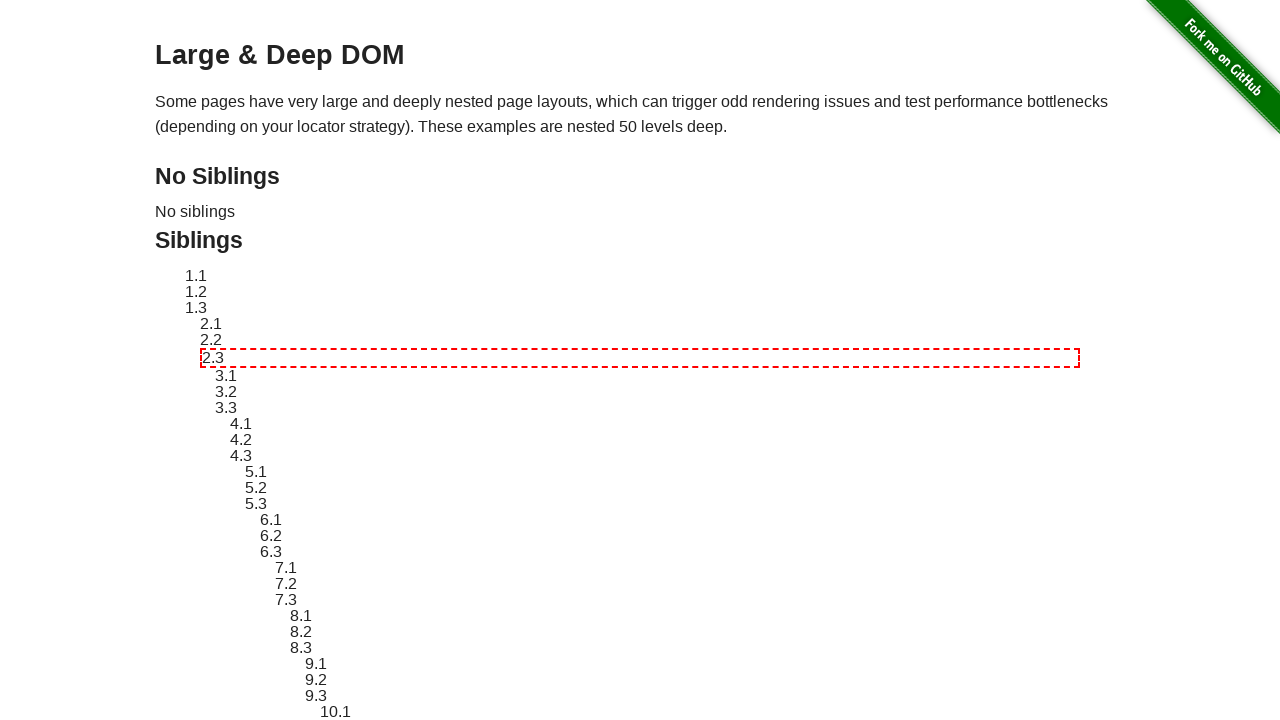

Reverted element style back to original
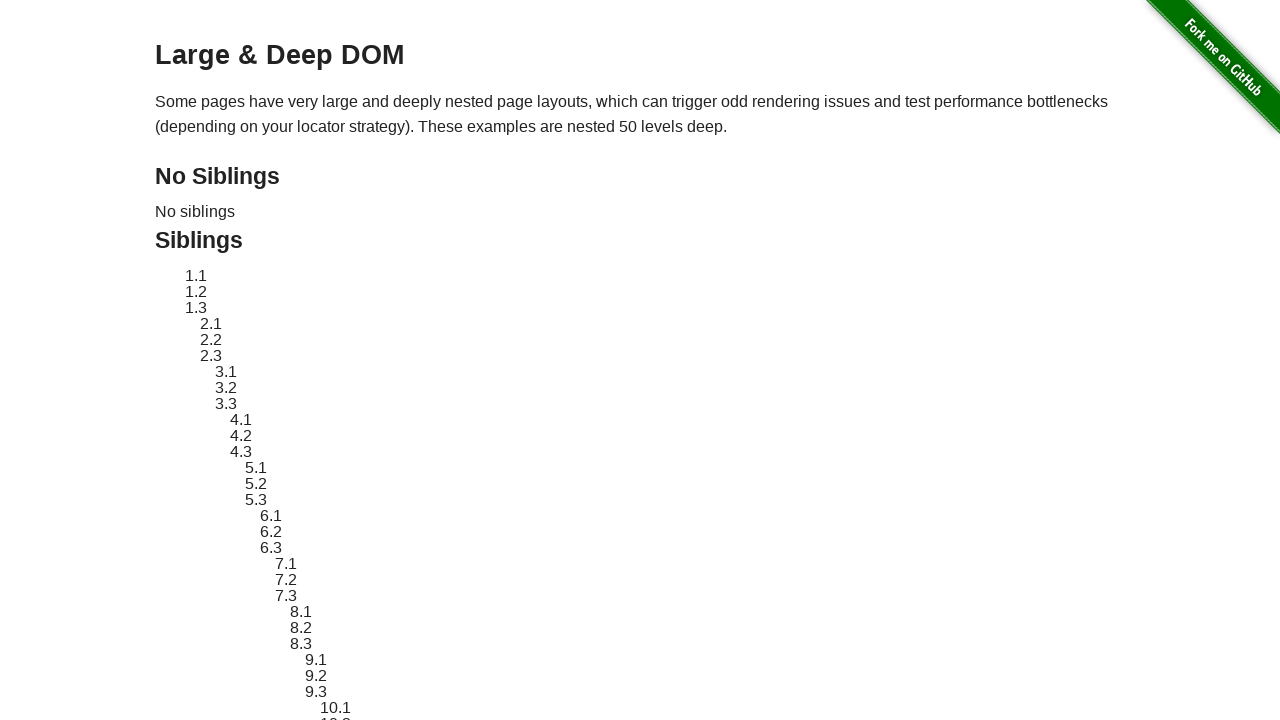

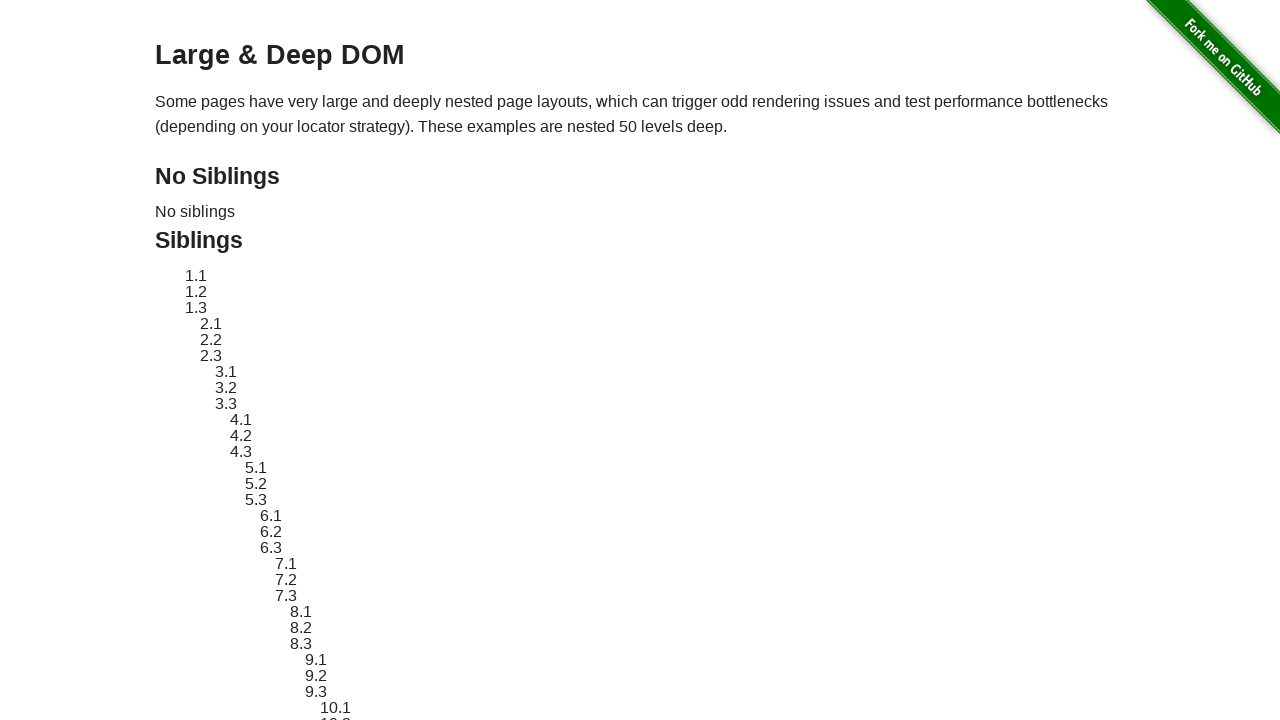